Tests the add/remove elements functionality by clicking the Add Element button, verifying the Delete button appears, then clicking Delete and verifying the page title is still visible

Starting URL: https://the-internet.herokuapp.com/add_remove_elements/

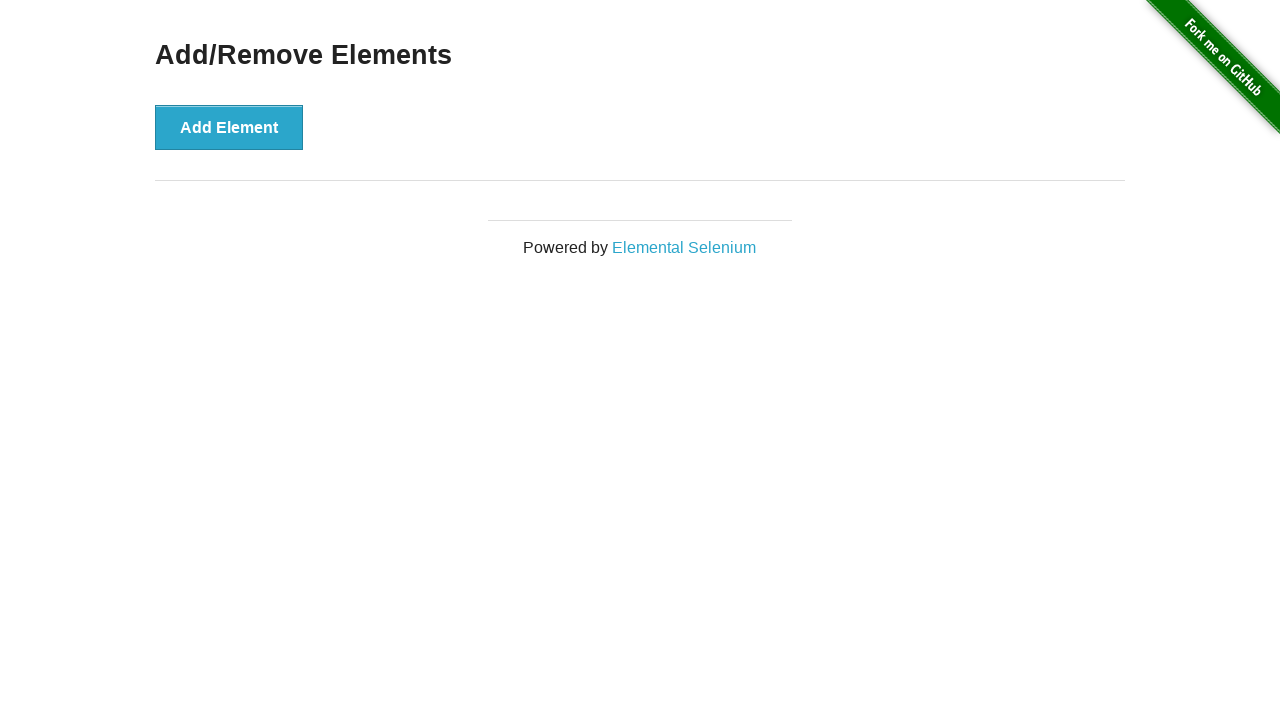

Clicked the Add Element button at (229, 127) on text='Add Element'
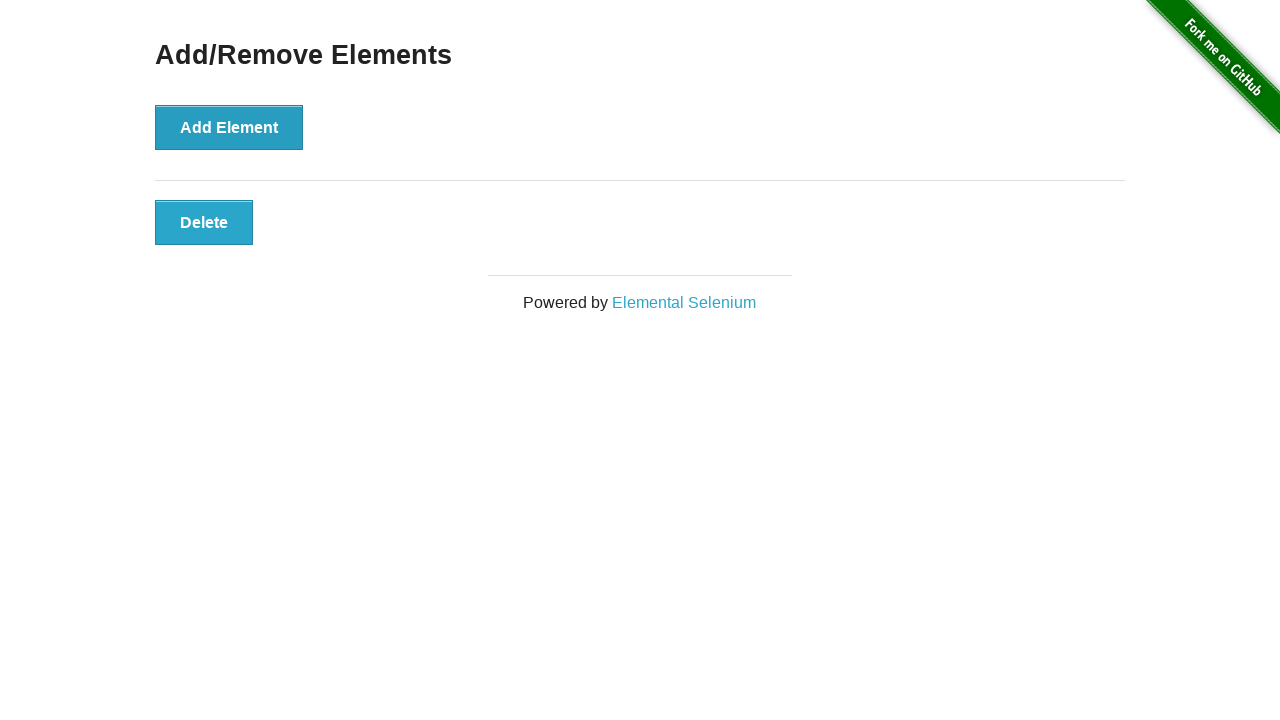

Delete button appeared after adding element
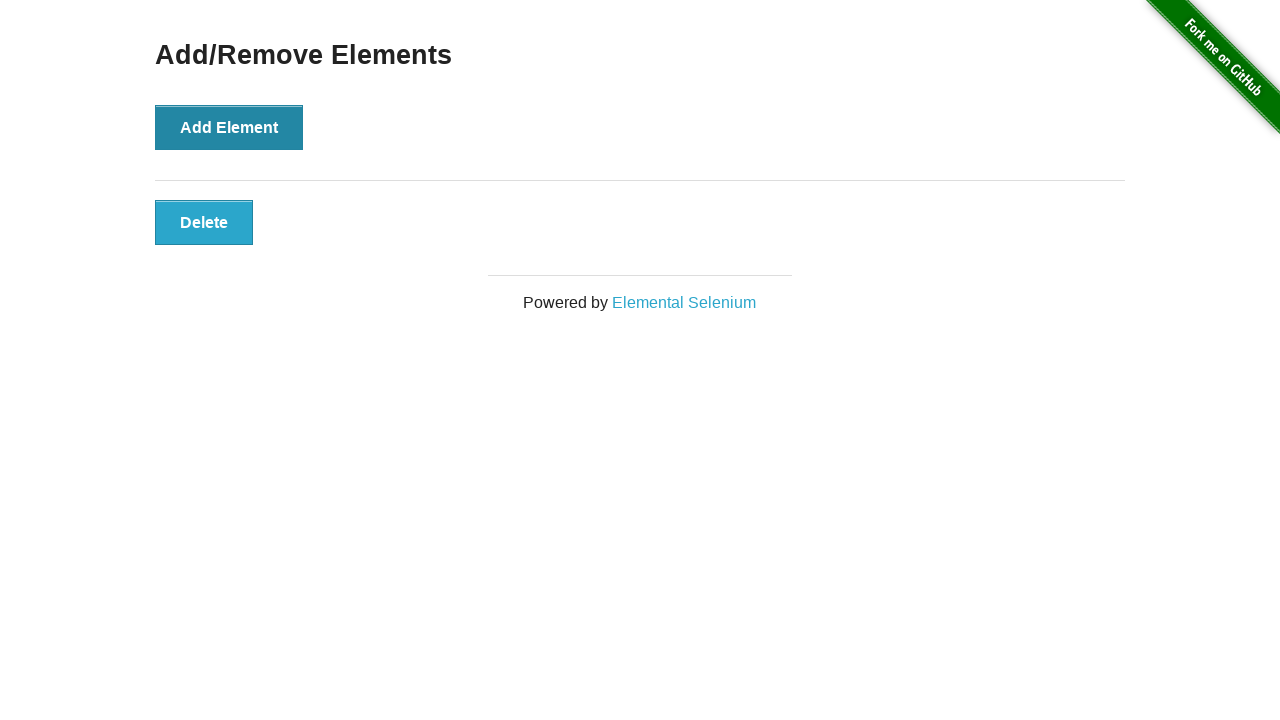

Clicked the Delete button to remove element at (204, 222) on text='Delete'
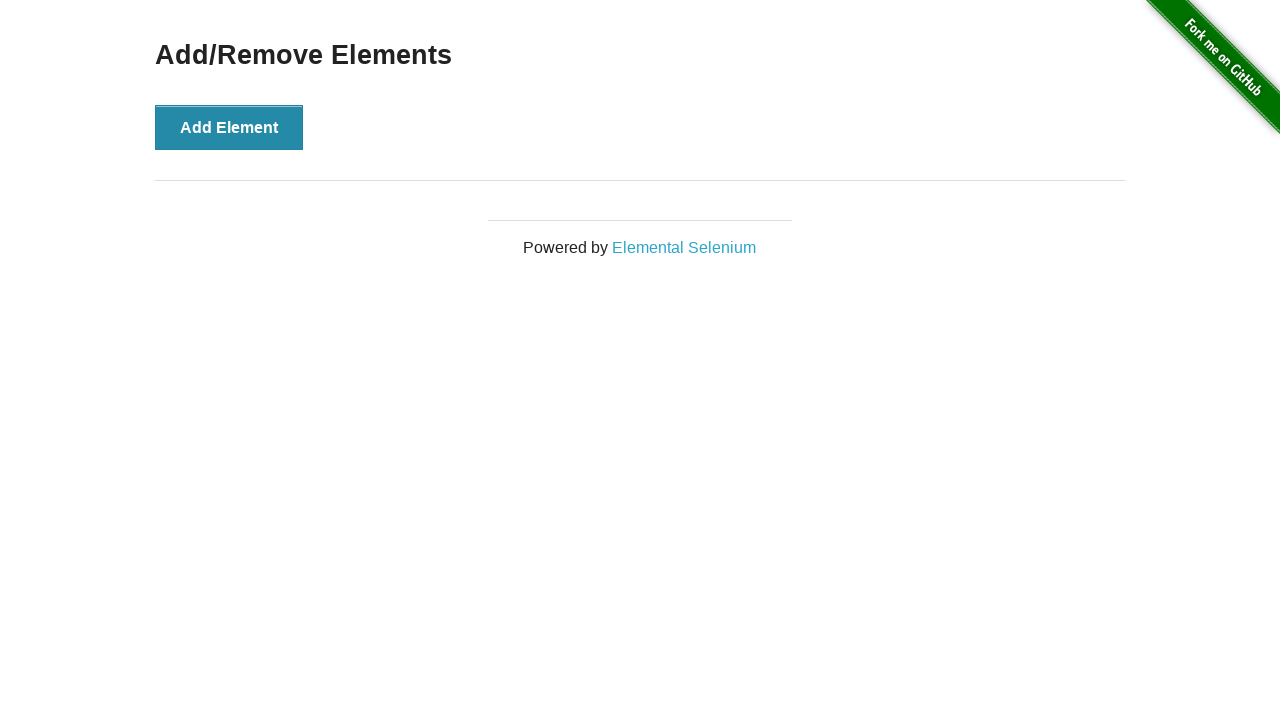

Verified Add/Remove Elements page title is still visible after deletion
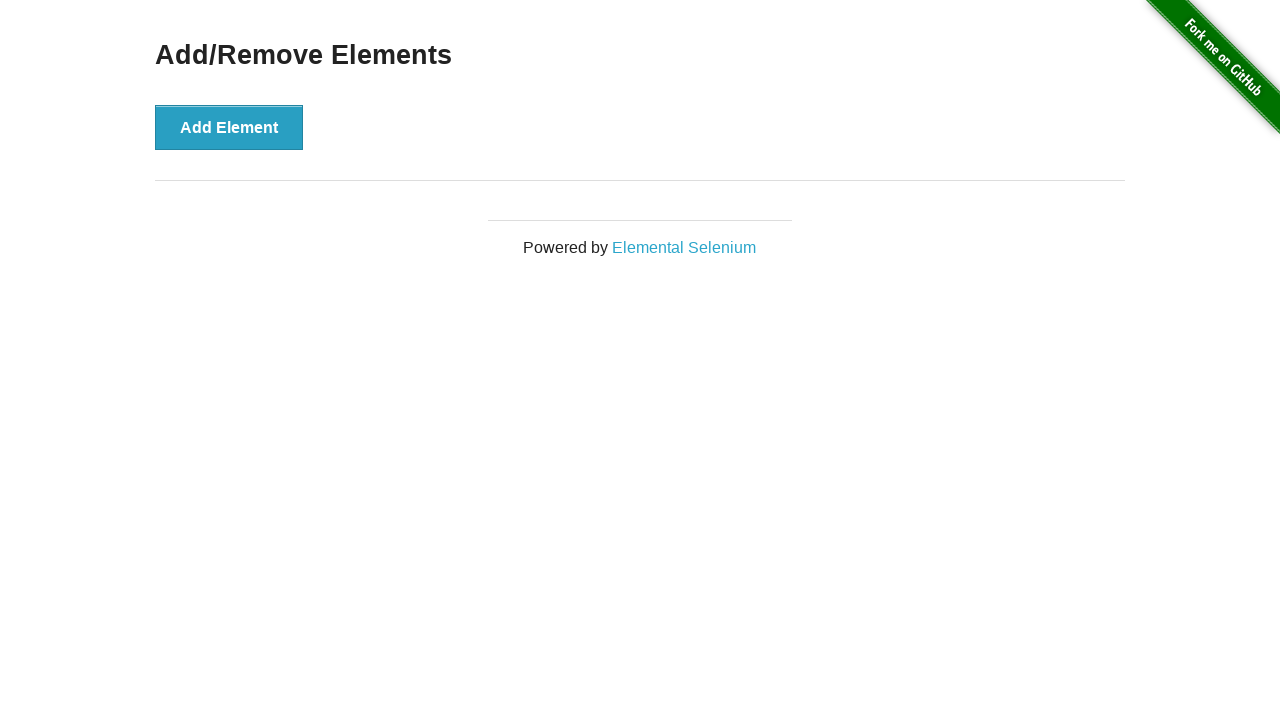

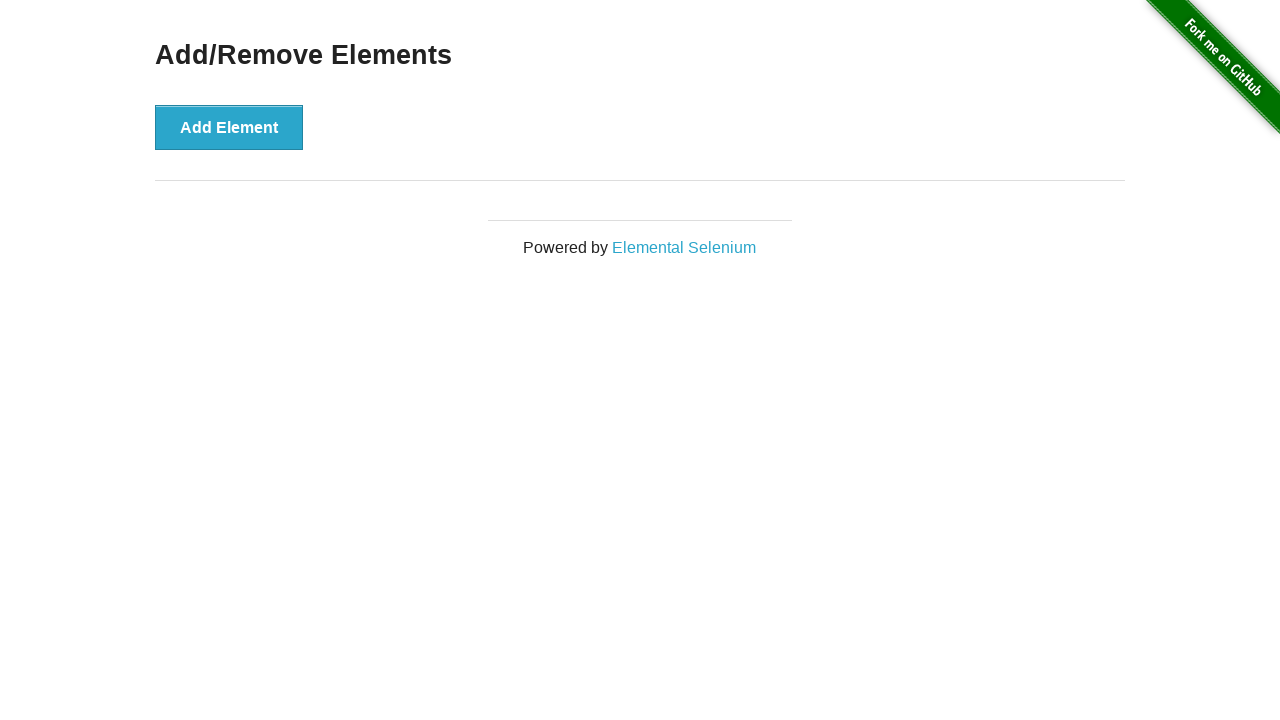